Performs a comprehensive accessibility audit by navigating through multiple pages (Home, Dashboard, Login, Projects) and verifying each page loads correctly for accessibility testing.

Starting URL: https://vridge-xyc331ybx-vlanets-projects.vercel.app

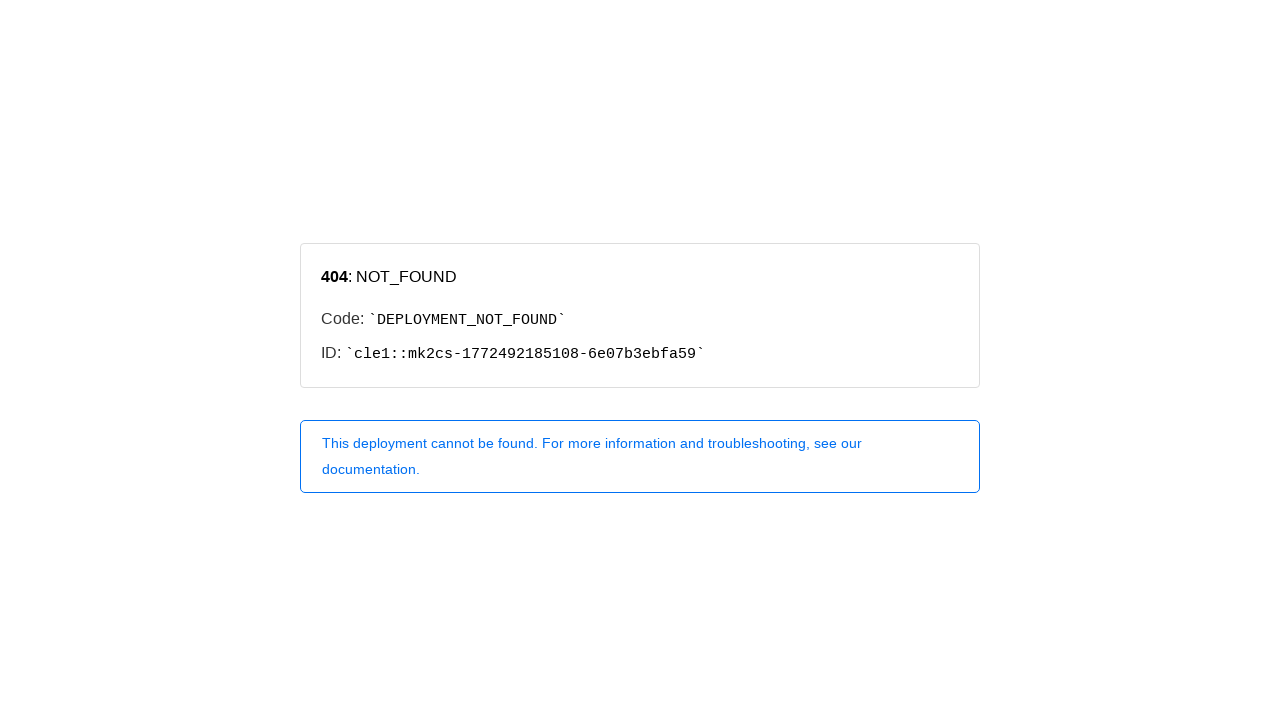

Home page network idle state reached
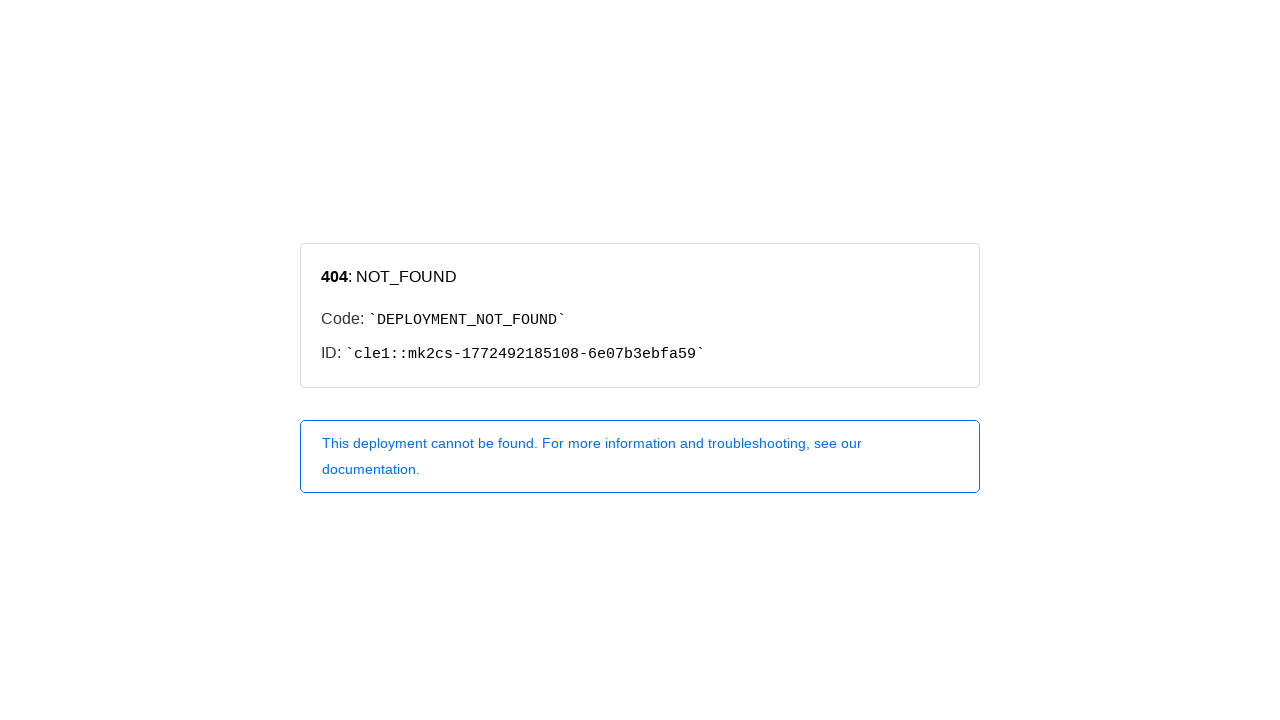

Home page body element loaded
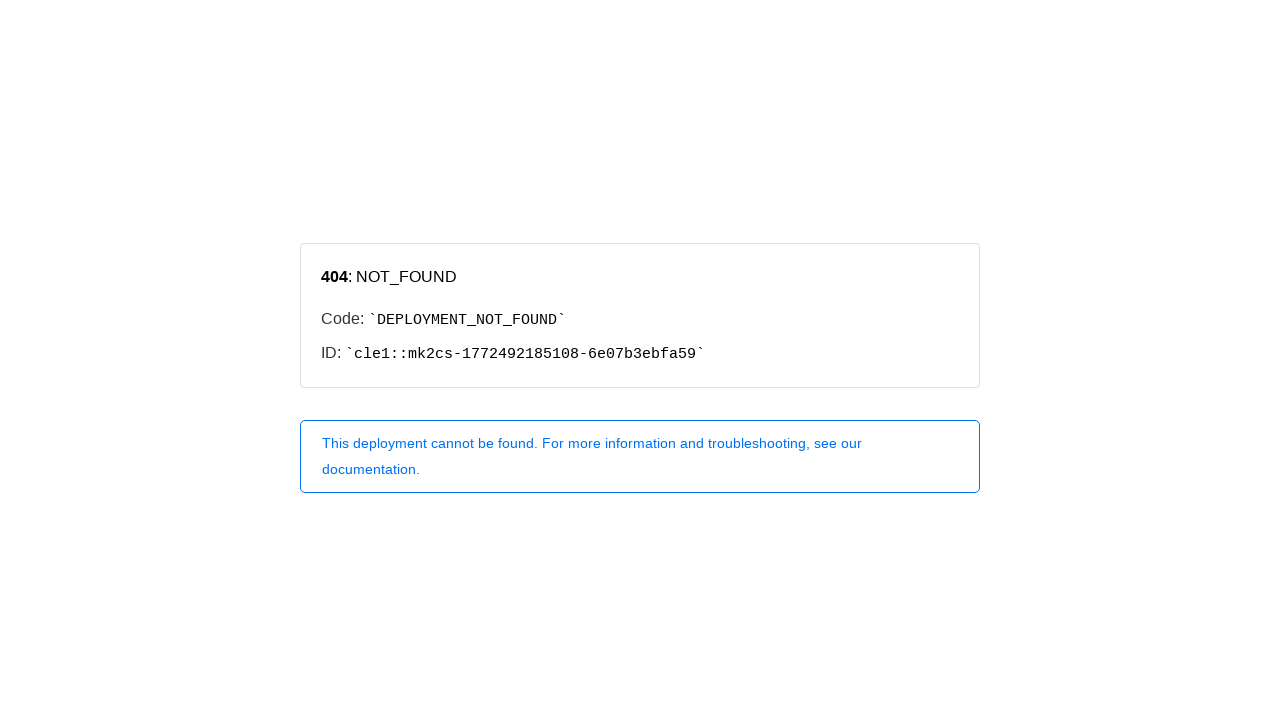

Navigated to Dashboard page
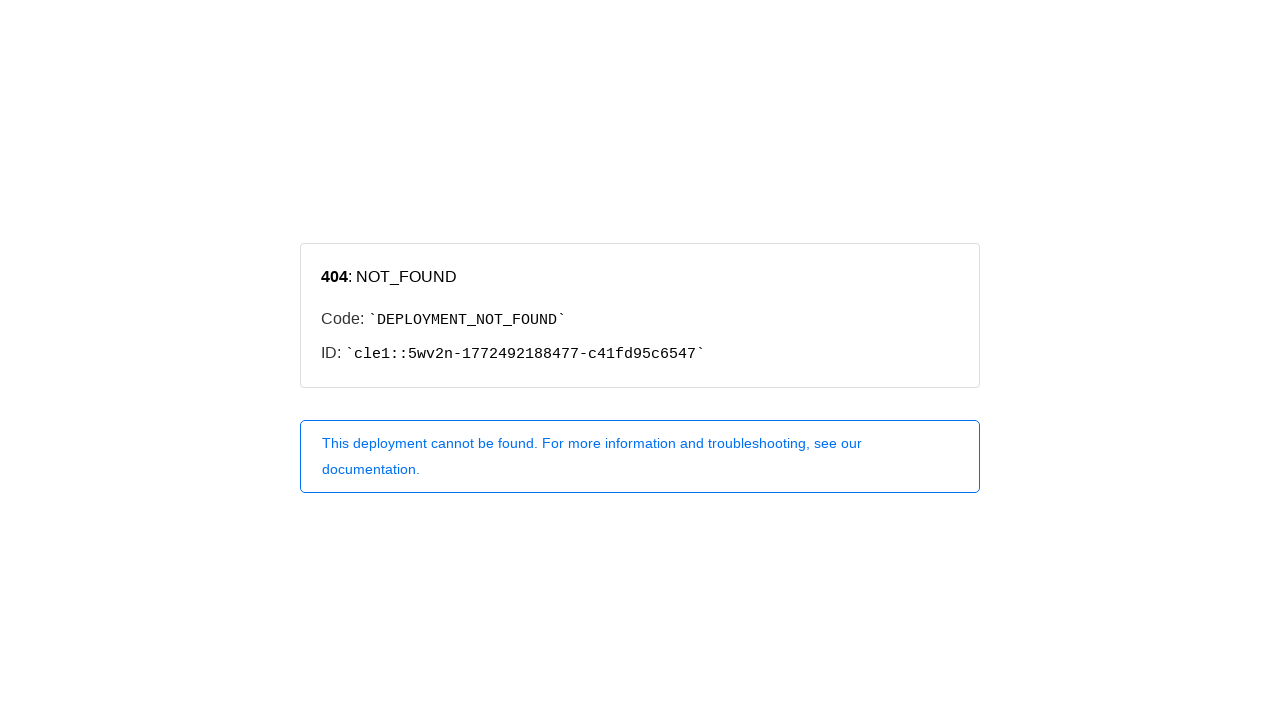

Dashboard page network idle state reached
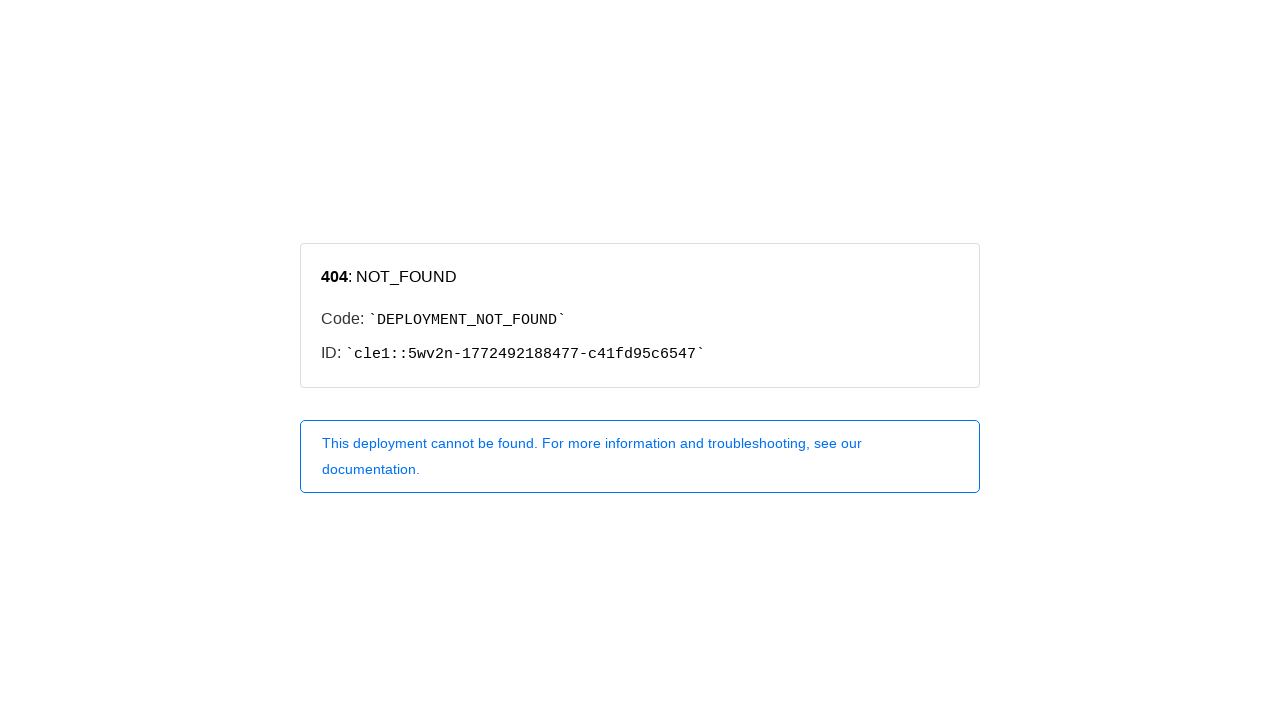

Dashboard page body element loaded
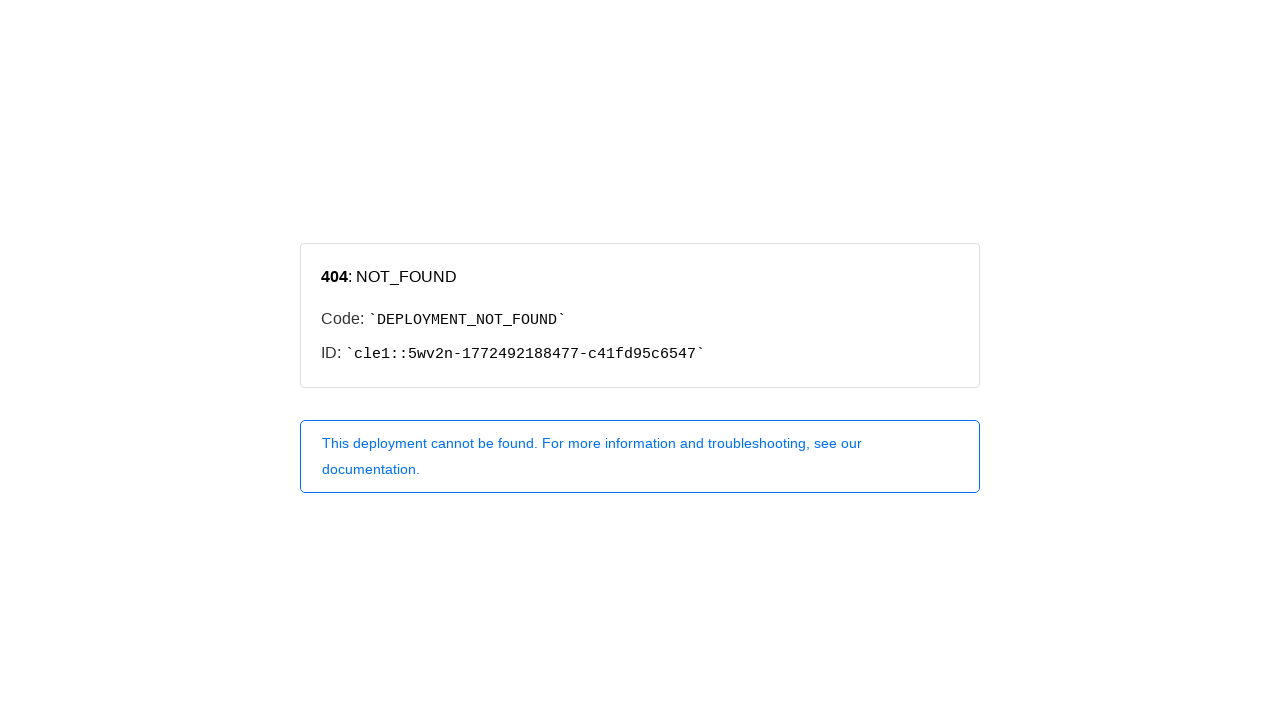

Navigated to Login page
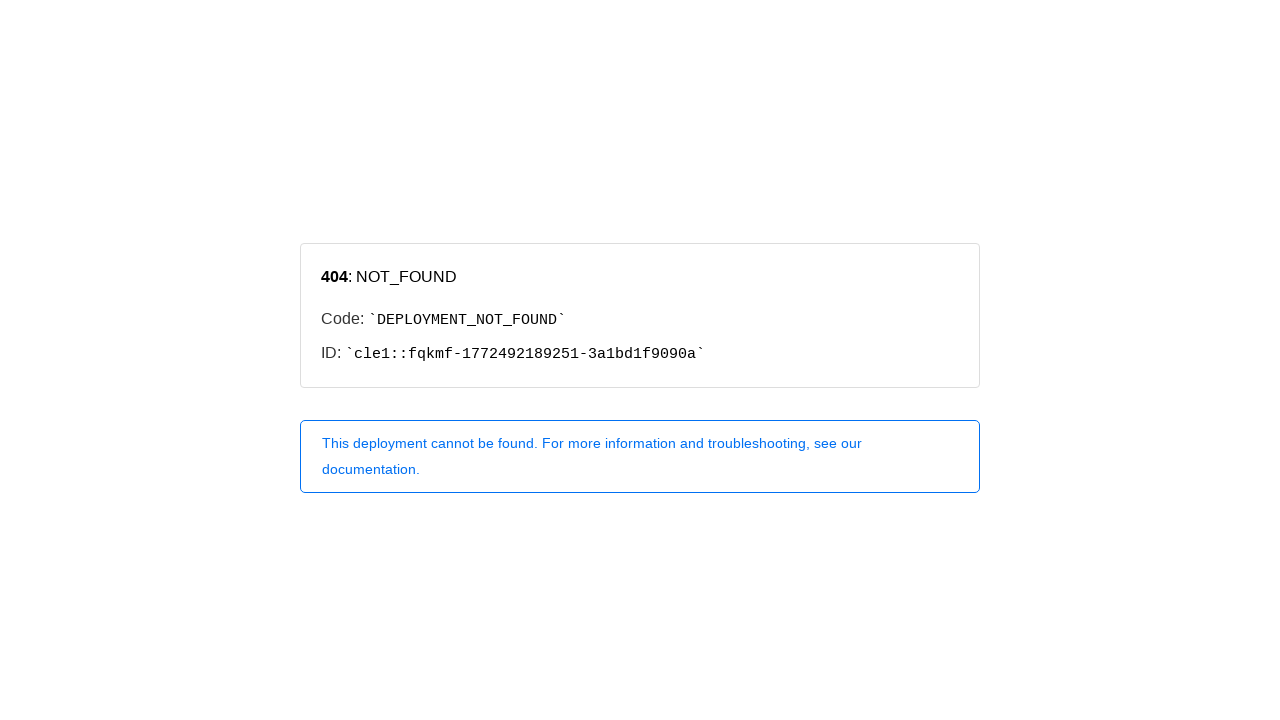

Login page network idle state reached
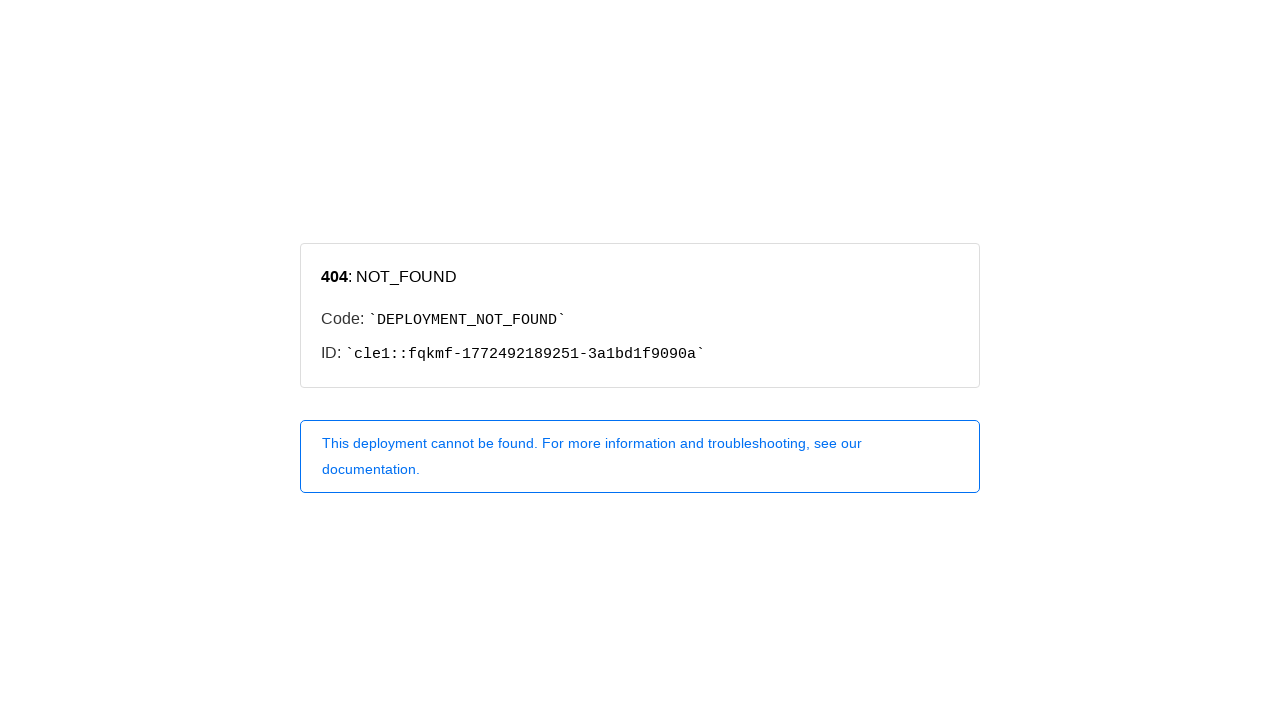

Login page body element loaded
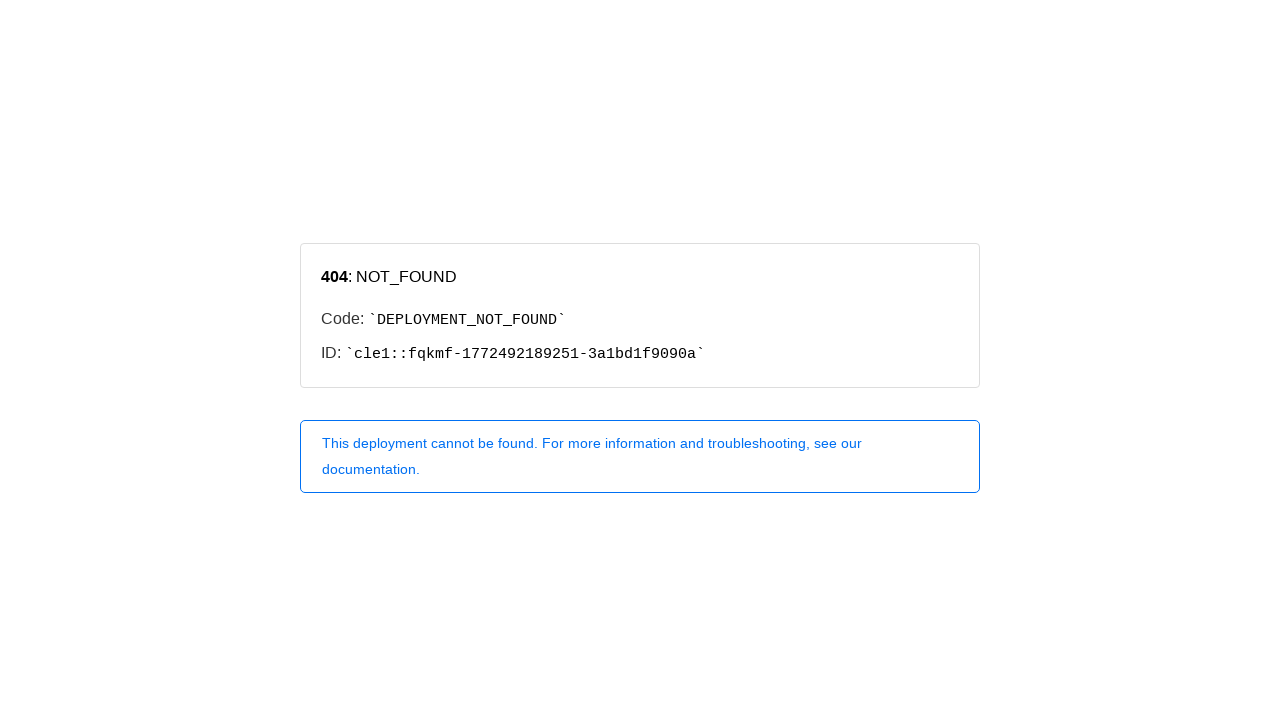

Navigated to Projects page
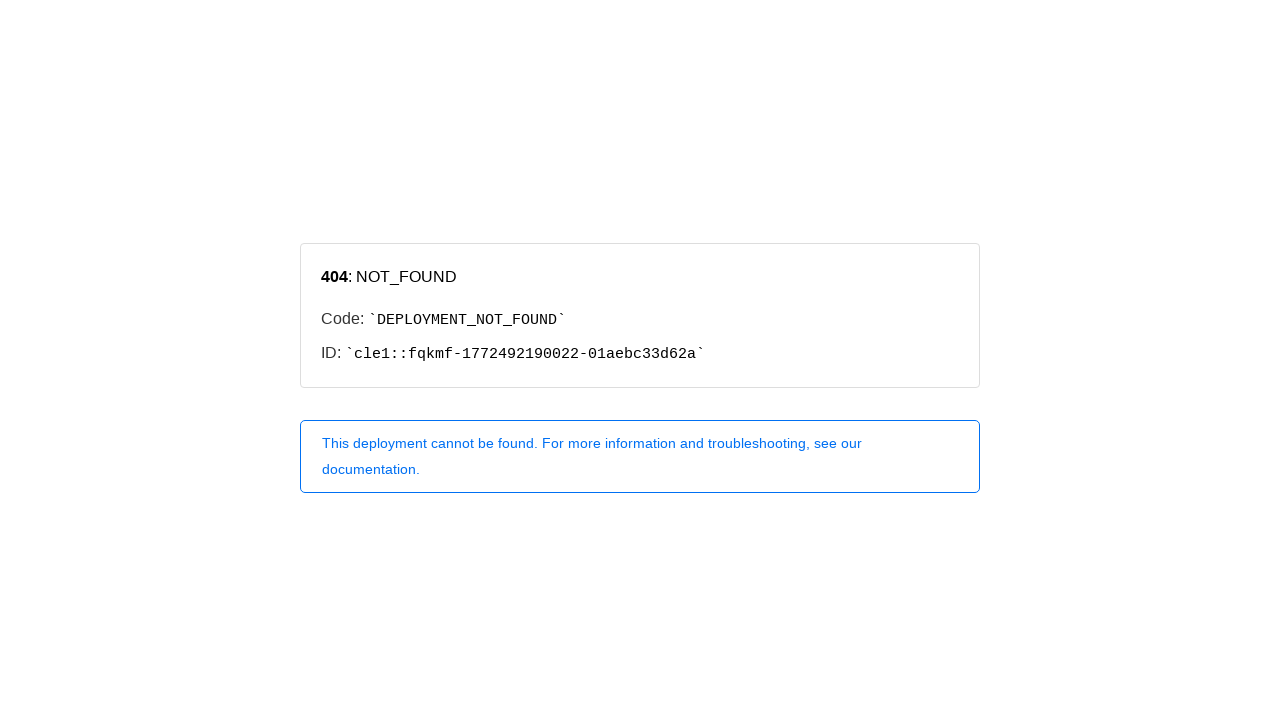

Projects page network idle state reached
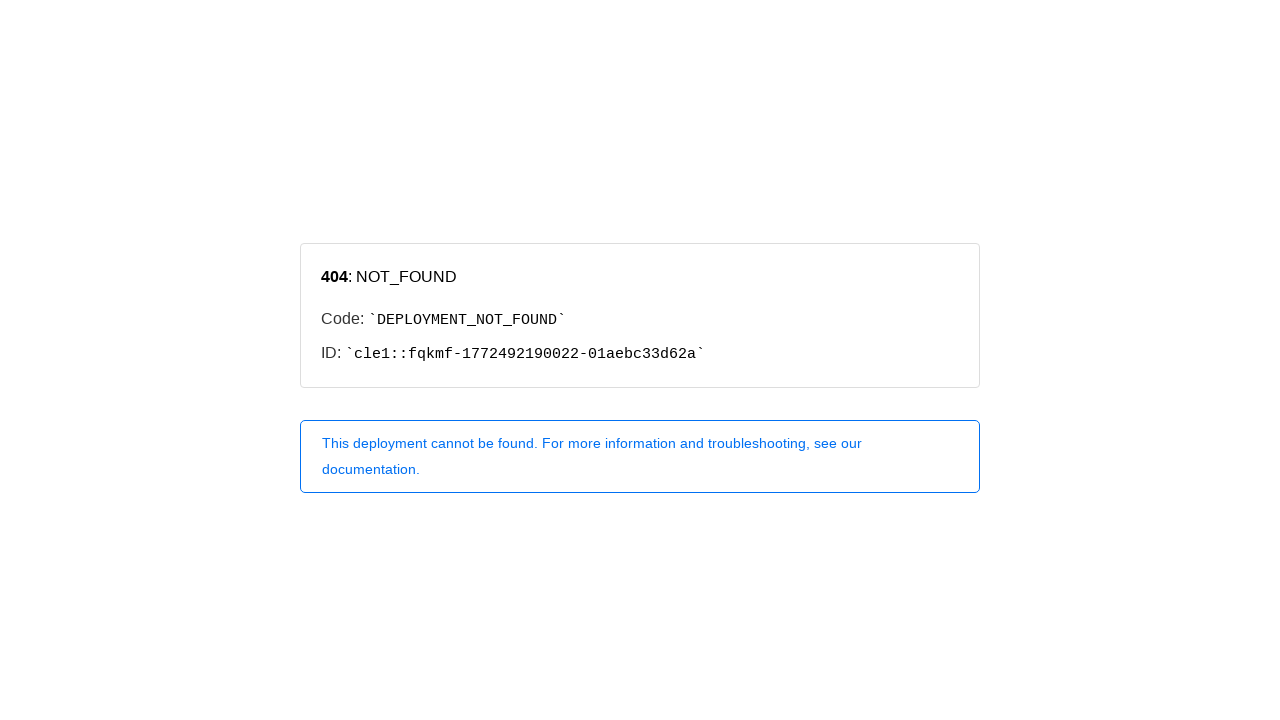

Projects page body element loaded
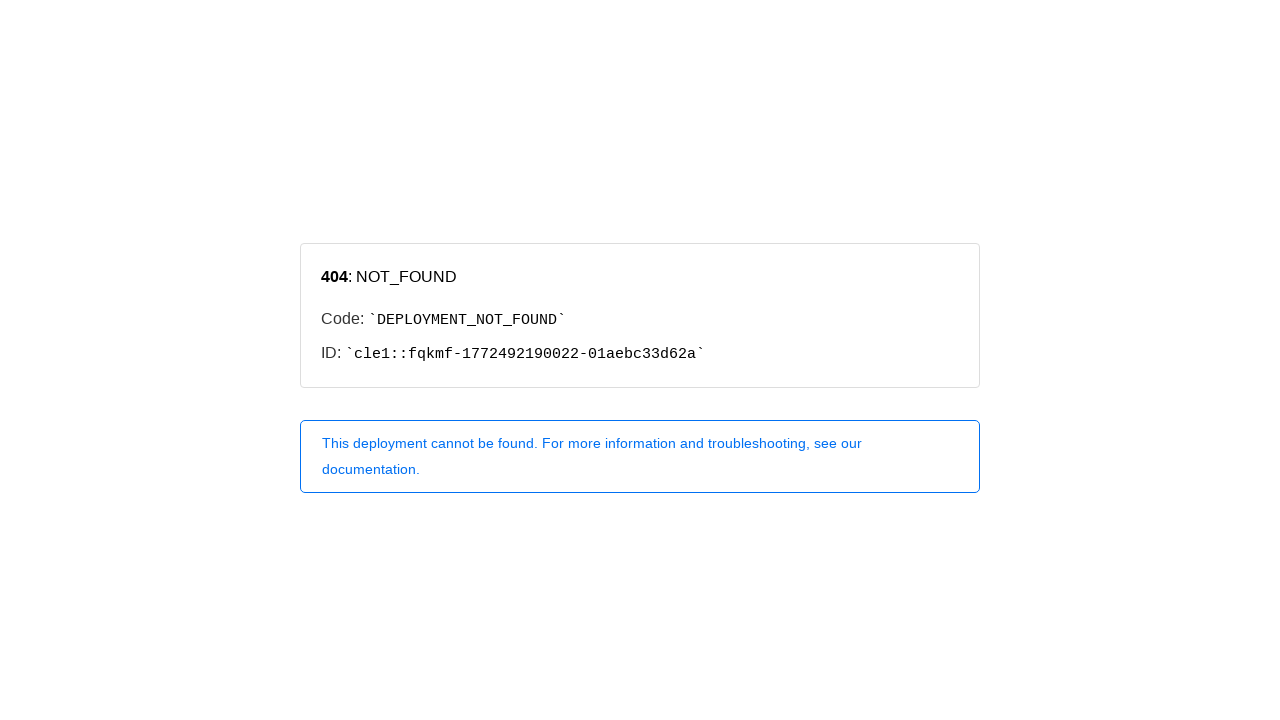

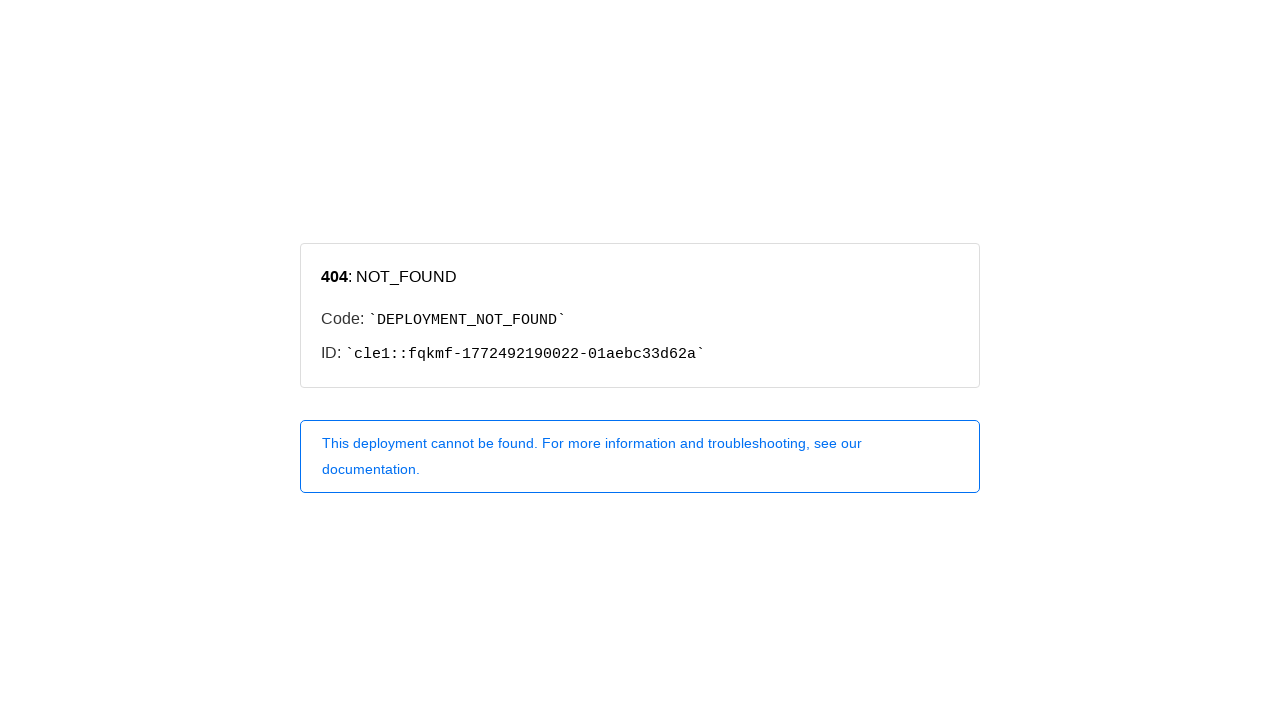